Tests sorting the Due column using semantic class-based locators on the second table which has helpful class attributes.

Starting URL: http://the-internet.herokuapp.com/tables

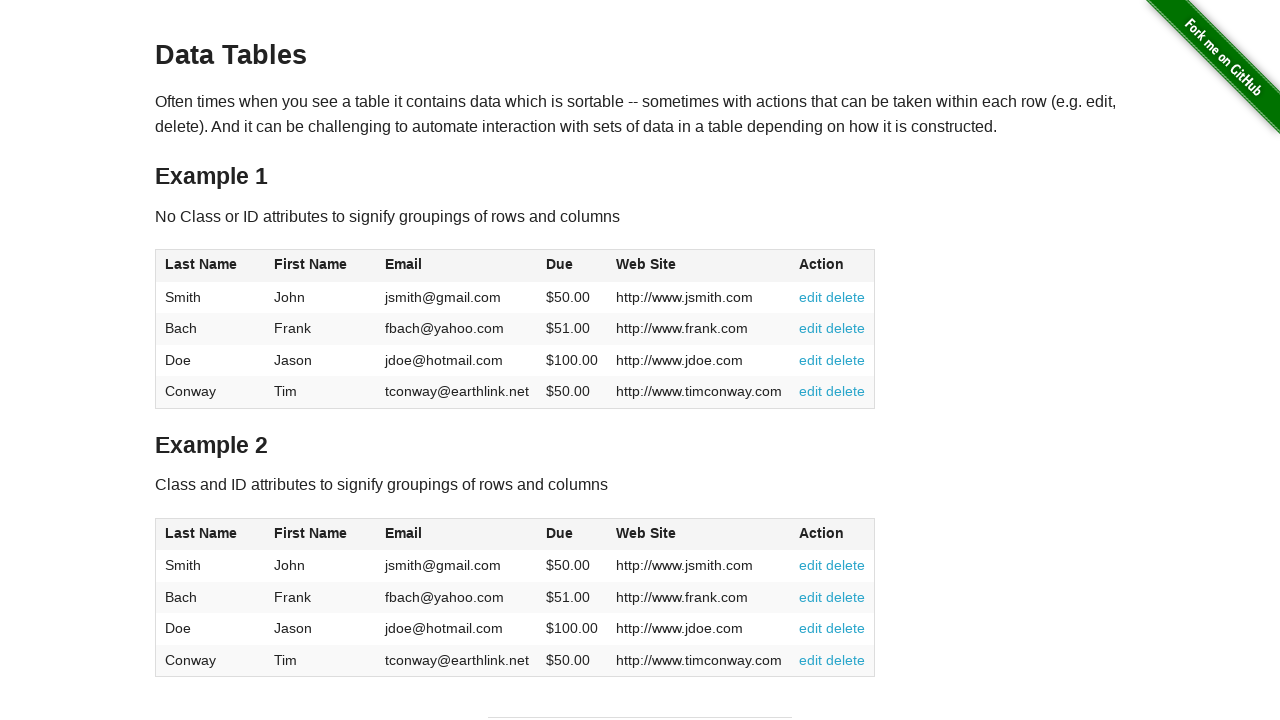

Clicked Due column header in second table to sort at (560, 533) on #table2 thead .dues
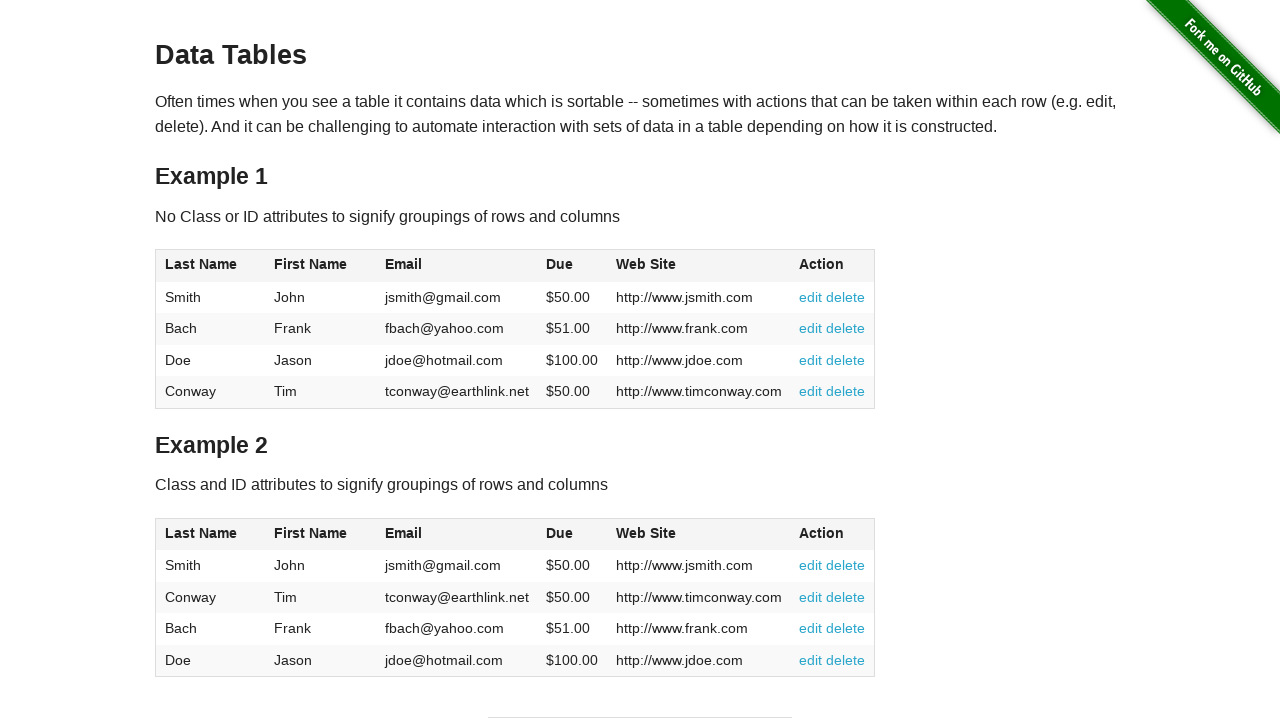

Verified table data loaded after sorting Due column in ascending order
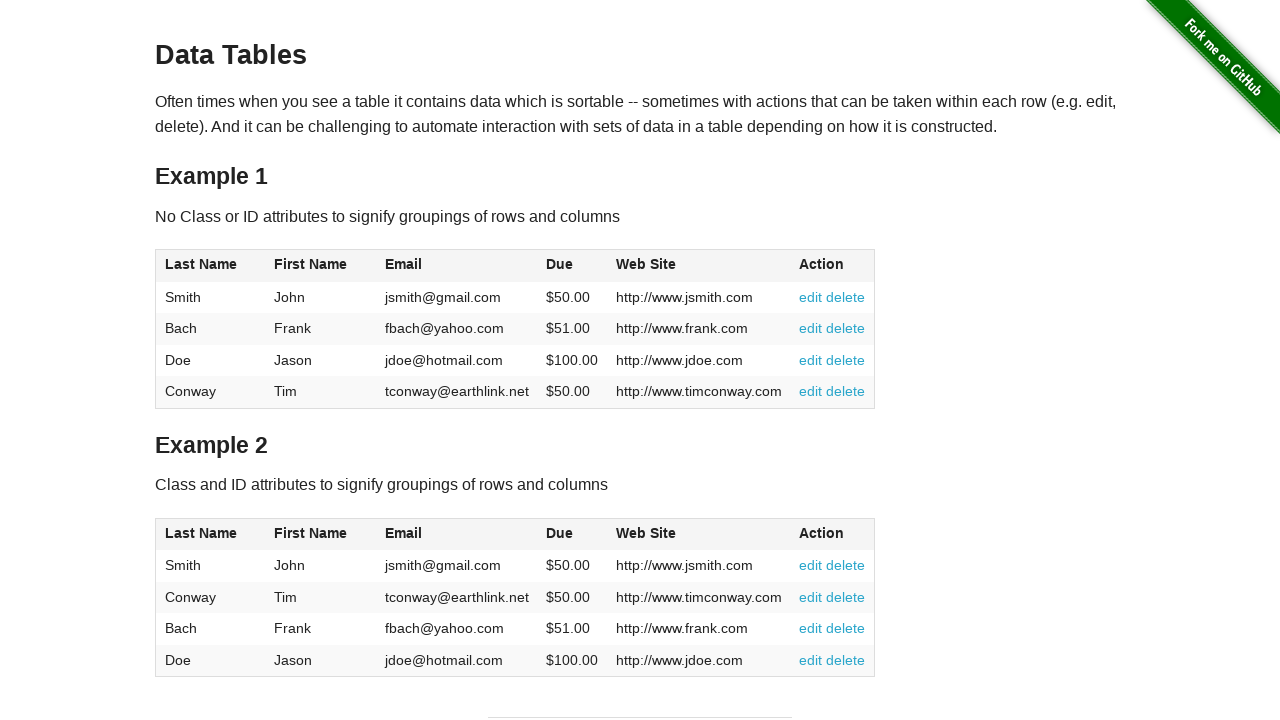

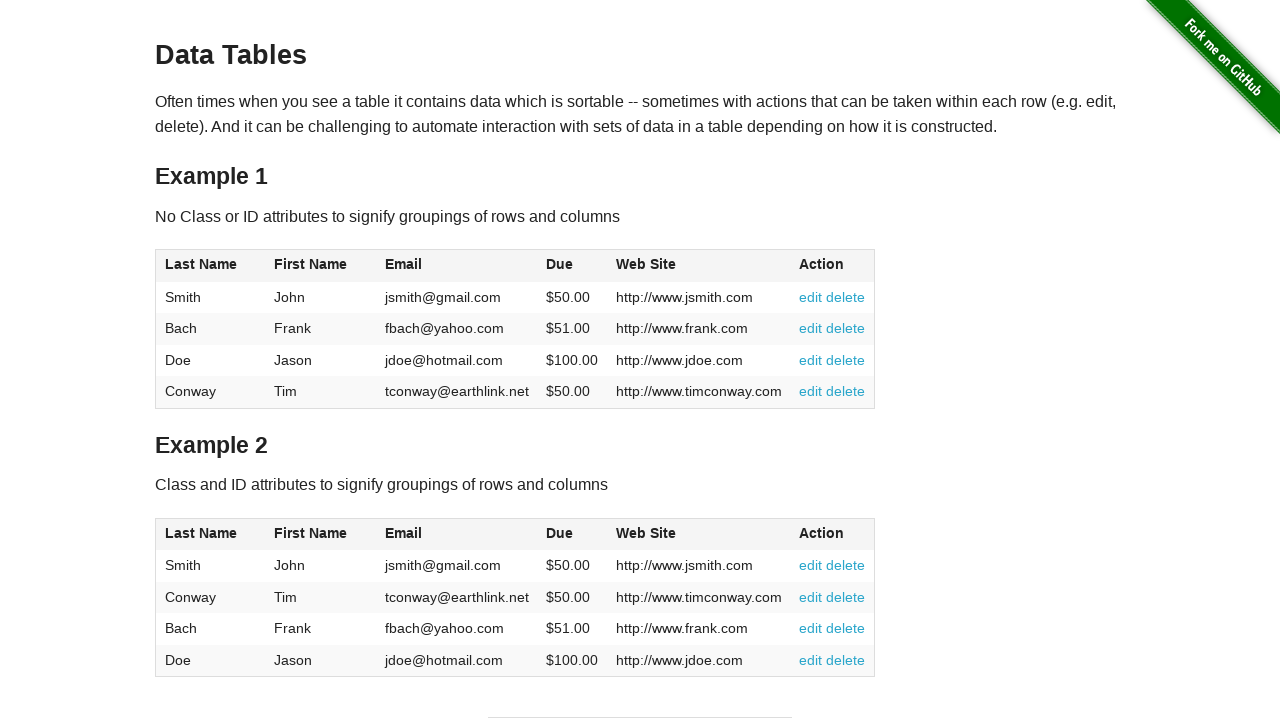